Tests navigation to Men section by hovering and clicking "All Men Accessories" button

Starting URL: https://www.meesho.com/

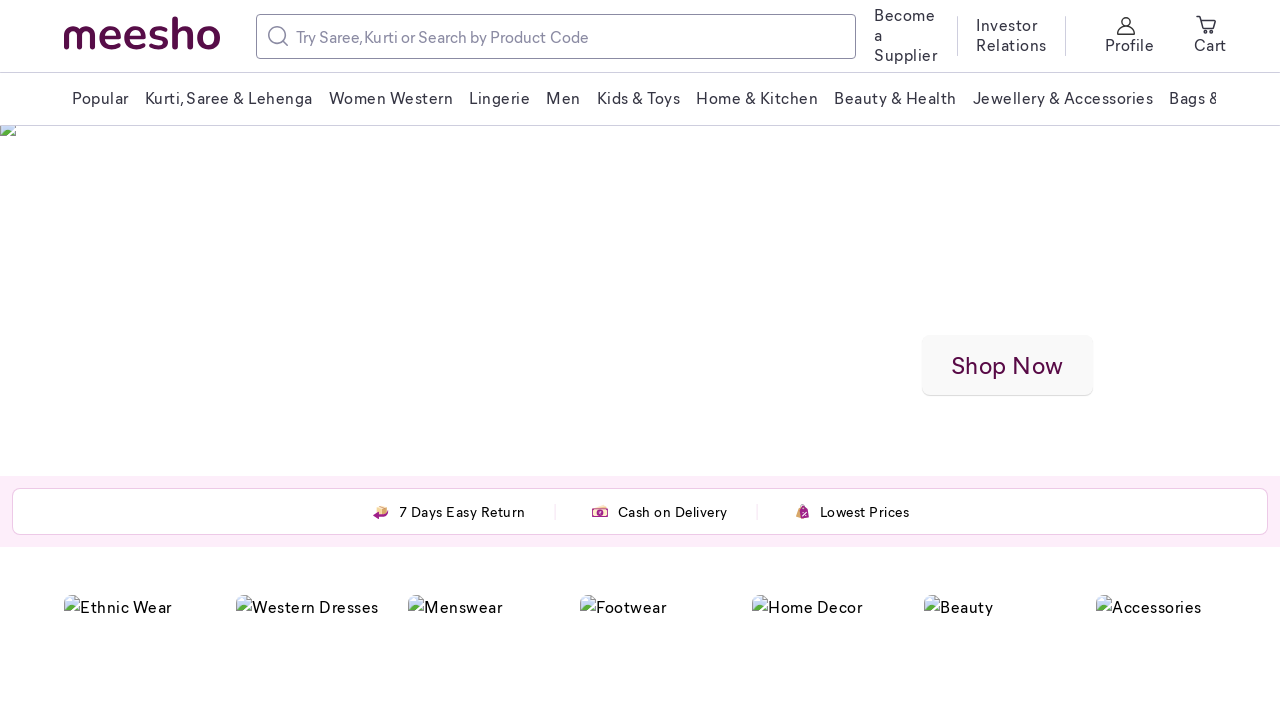

Hovered over Men section to reveal submenu at (563, 98) on xpath=//span[text()='Men']
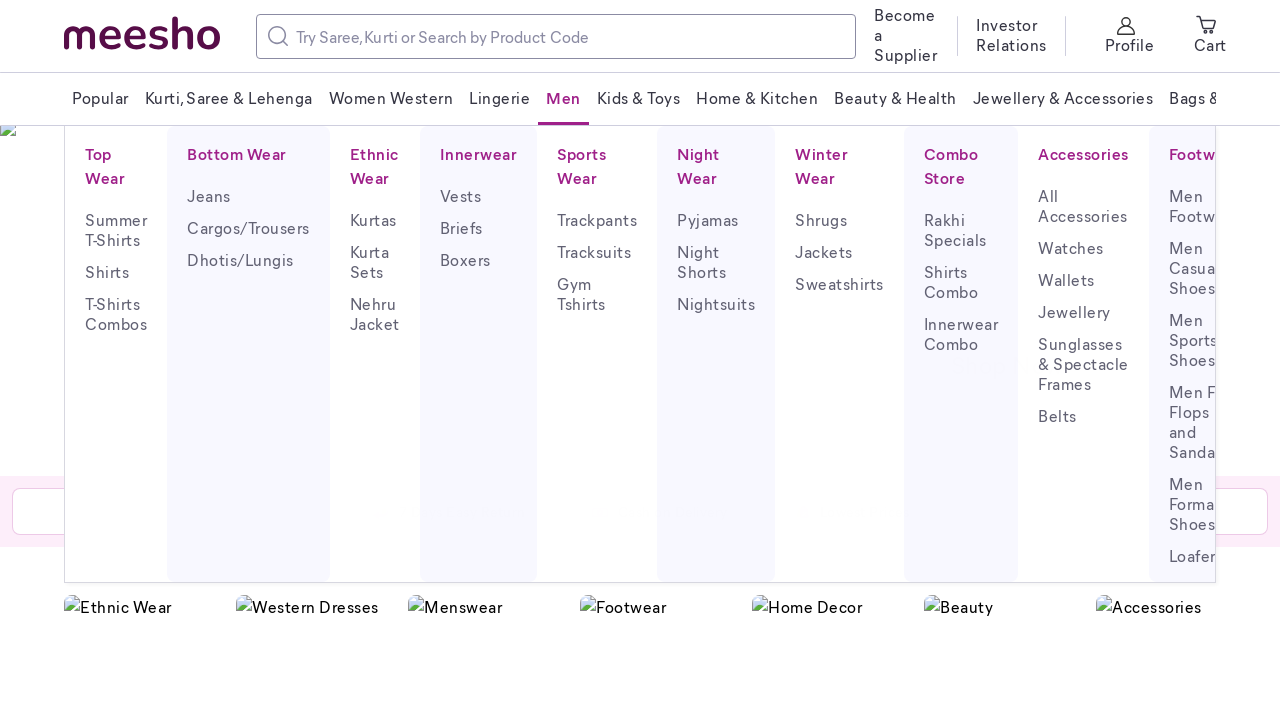

Clicked 'All Men Accessories' button to navigate to Men Accessories section at (373, 220) on xpath=/html/body/div/div[2]/div[4]/div/div[6]/div/div[3]/a[1]/p
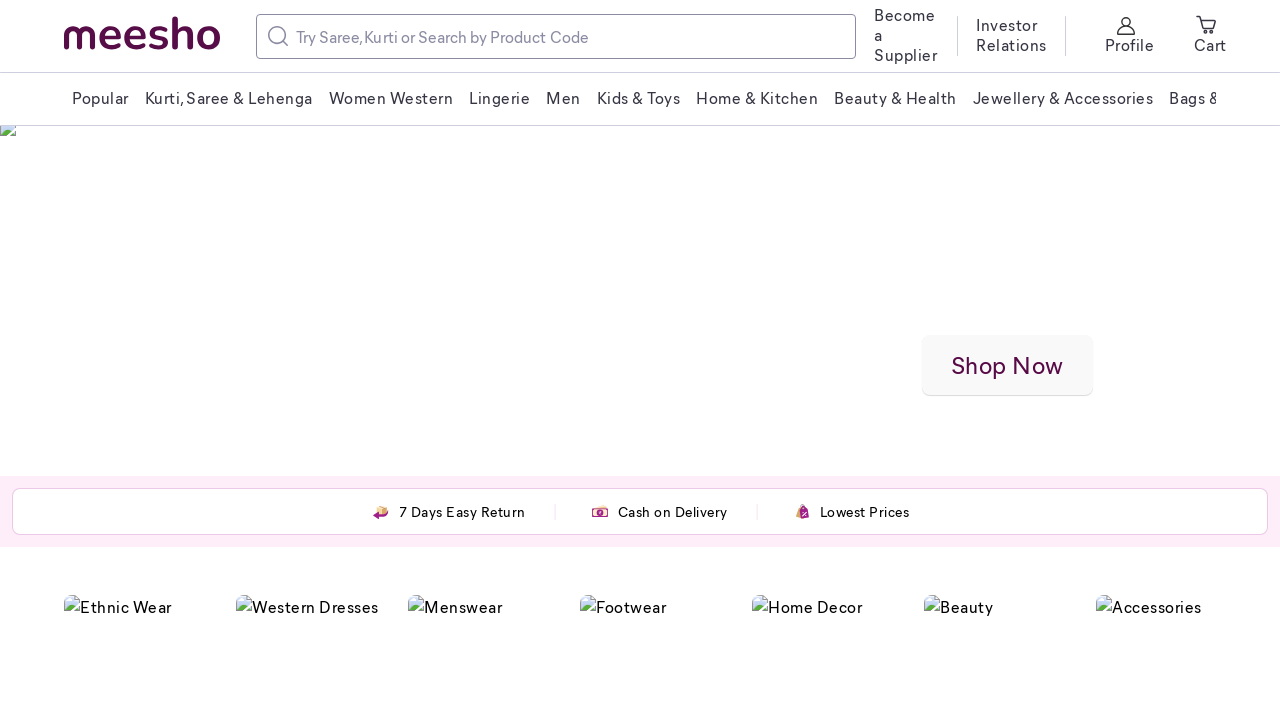

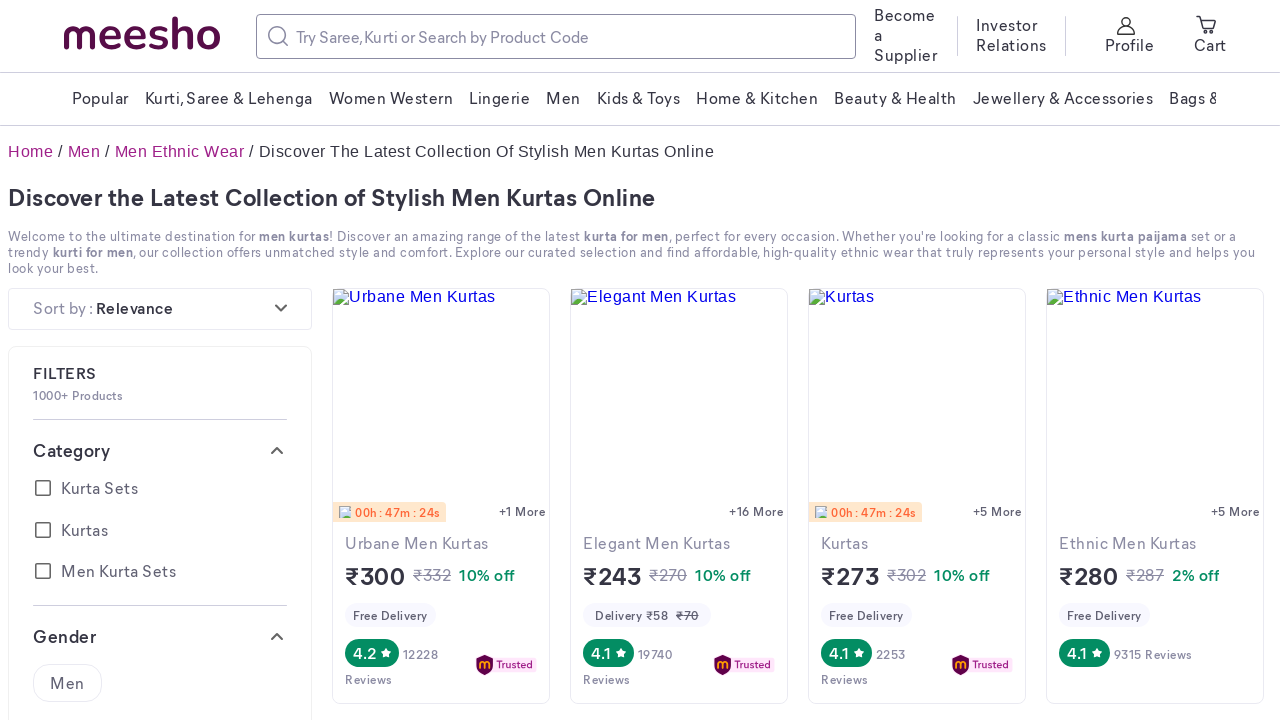